Tests invalid form submission with alphanumeric number "7up" and verifies error message

Starting URL: https://elenarivero.github.io/Ejercicio2/index.html

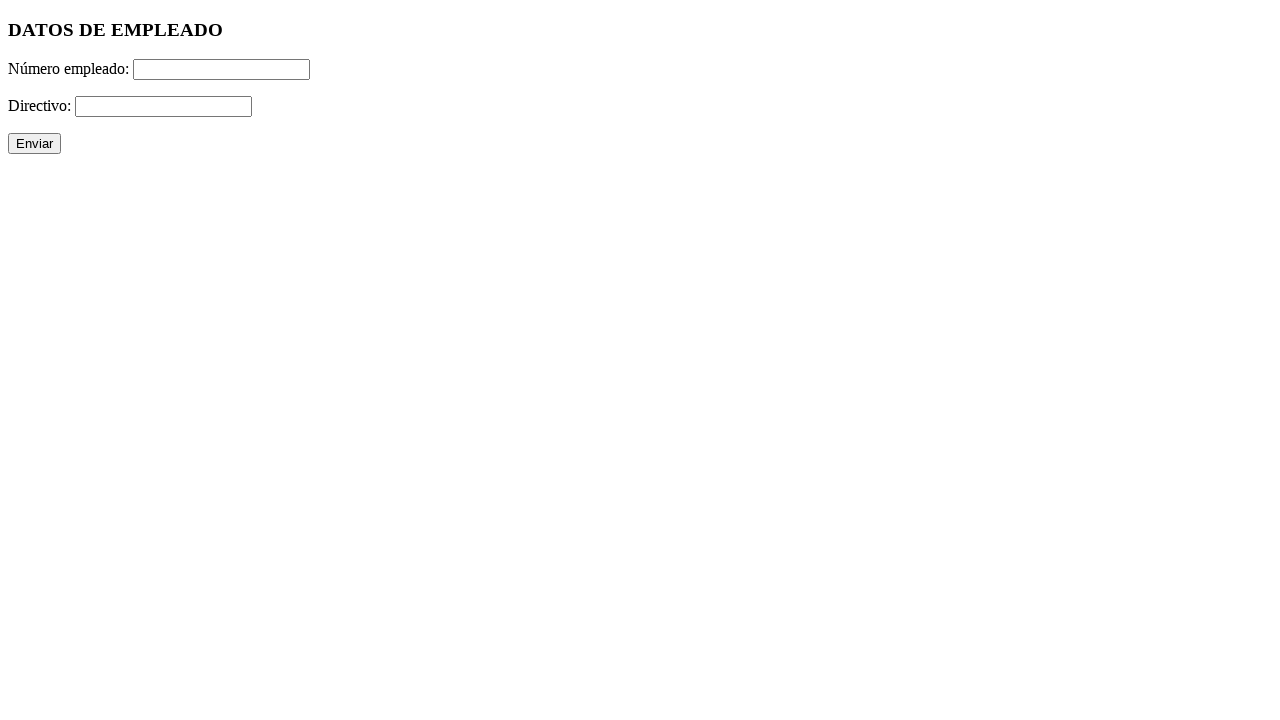

Filled number field with alphanumeric value '7up' on #numero
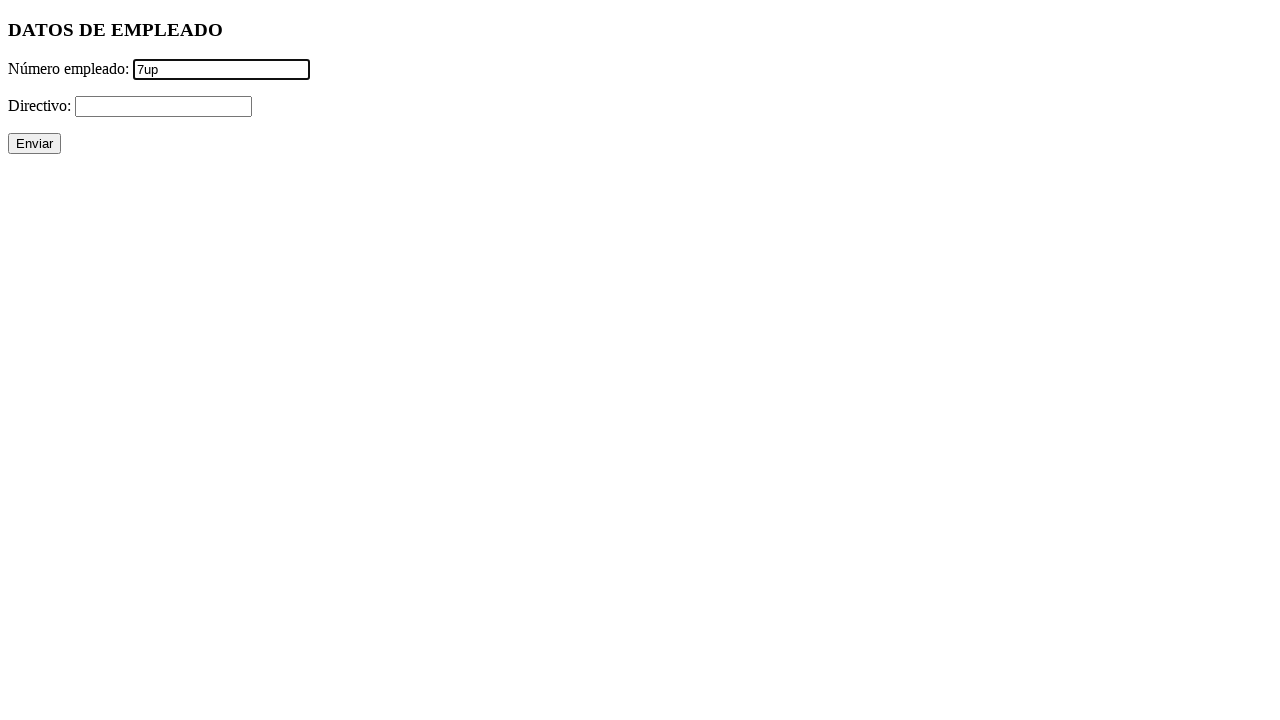

Filled directivo field with '+' on #directivo
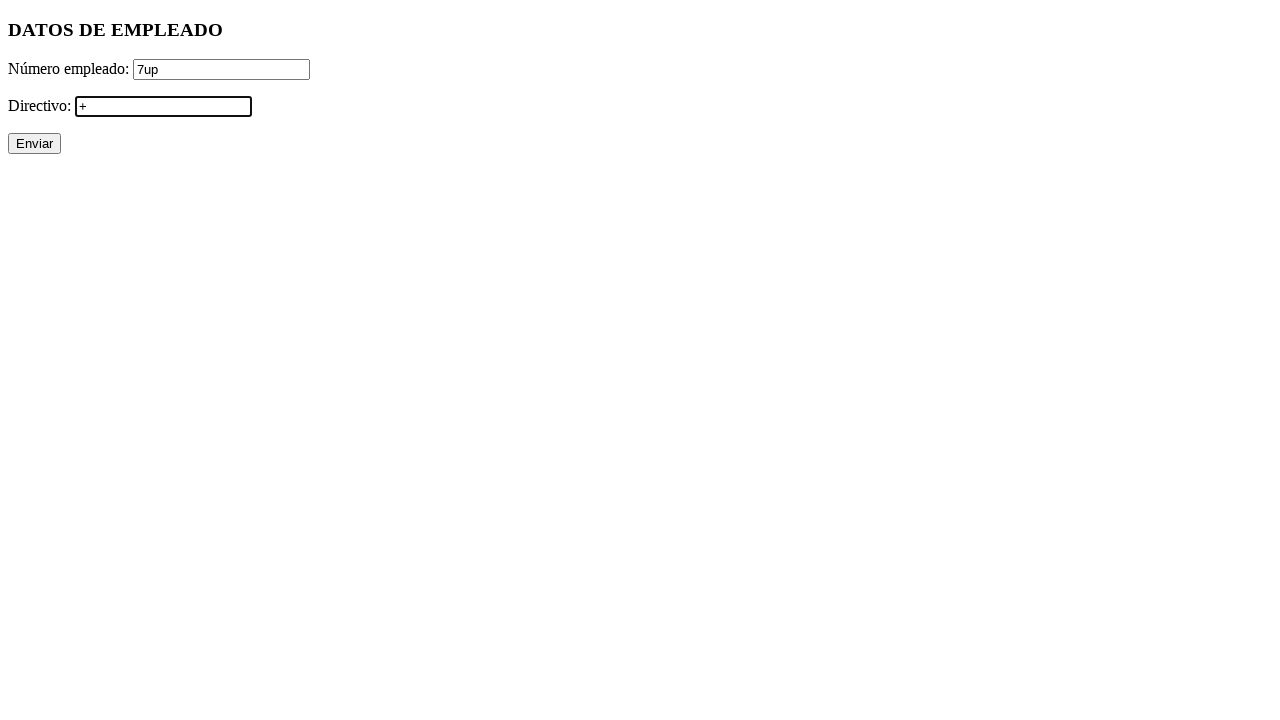

Clicked submit button to attempt form submission at (34, 144) on xpath=//p/input[@type='submit']
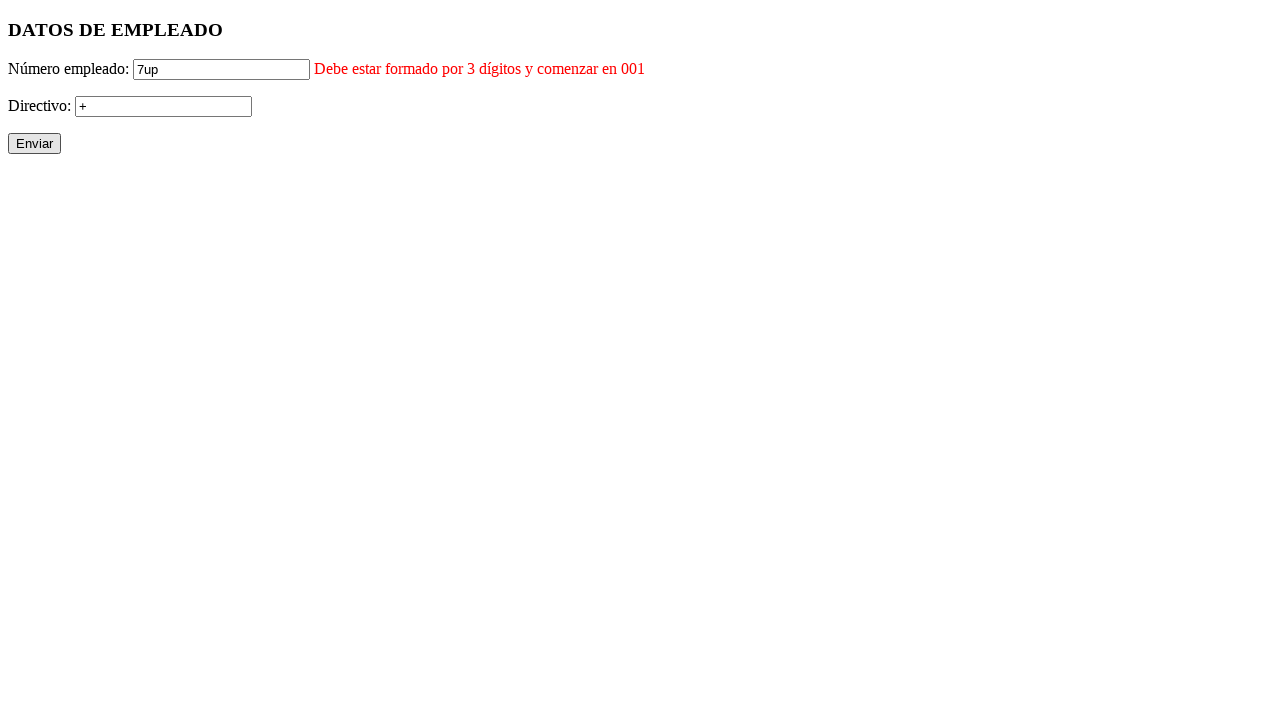

Verified error message for invalid number field is displayed
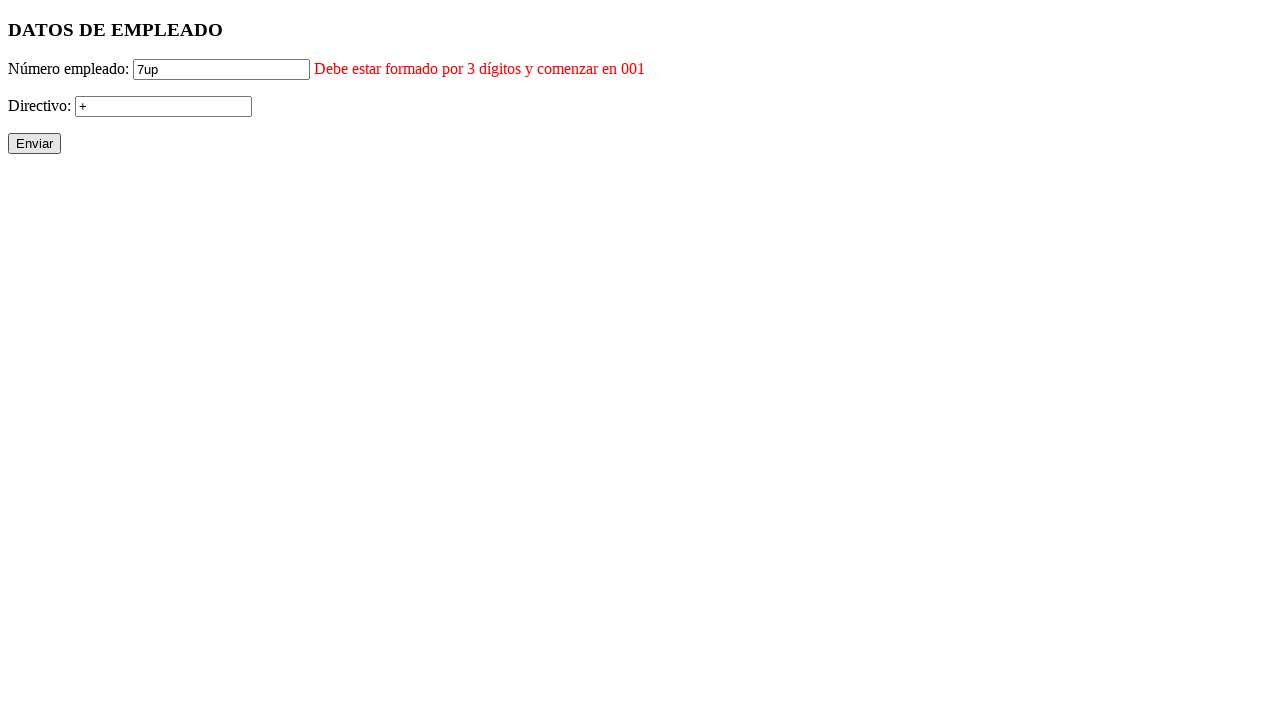

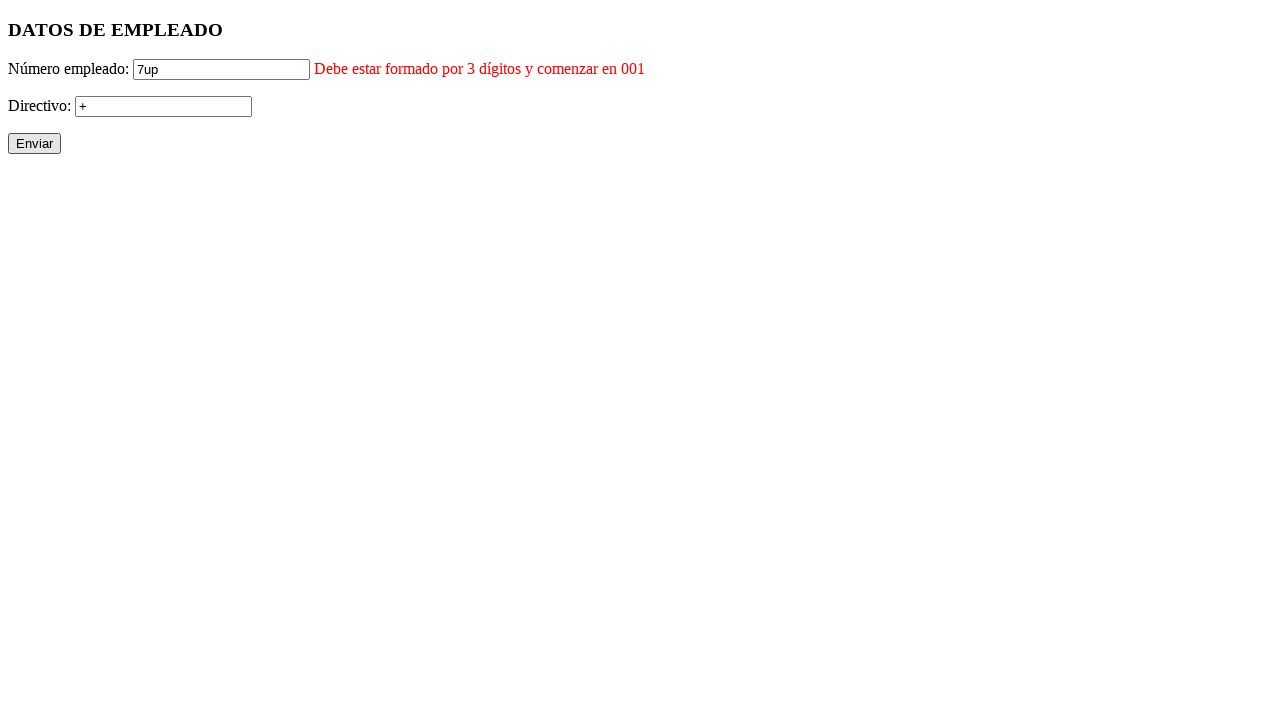